Tests keyboard actions by typing text in uppercase using SHIFT key modifier in a form field

Starting URL: https://awesomeqa.com/practice.html

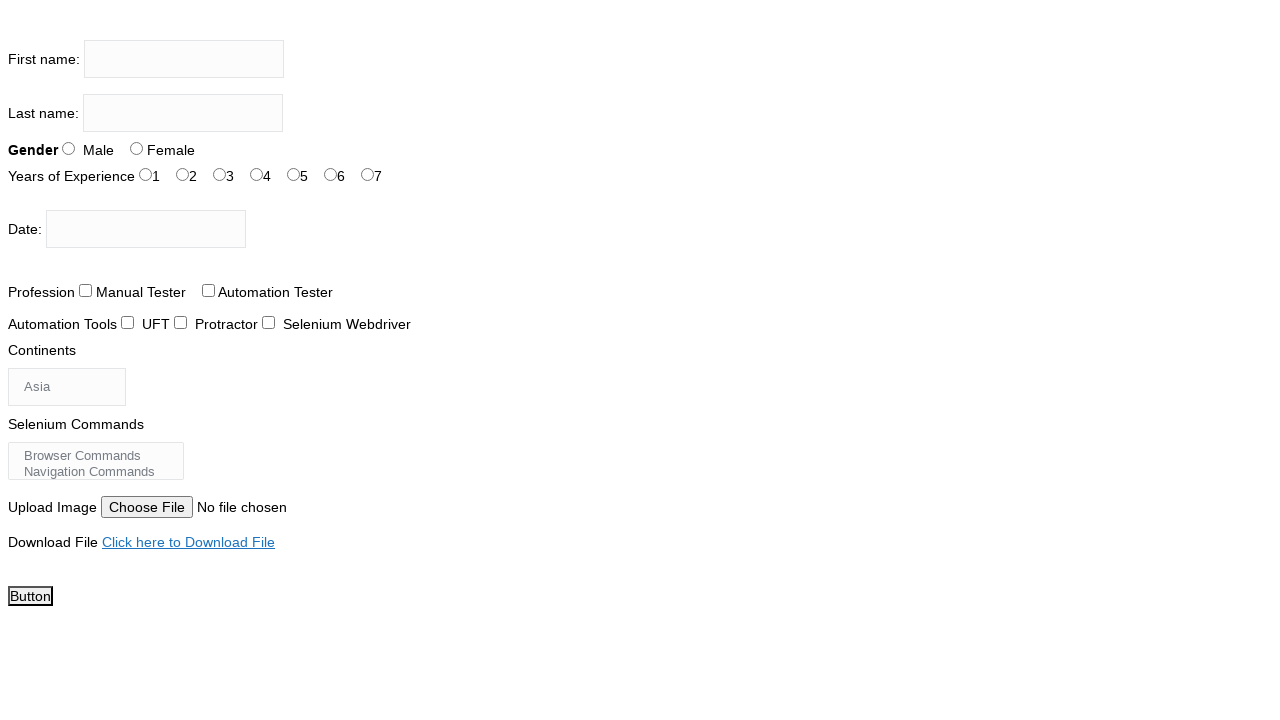

Navigated to practice form page
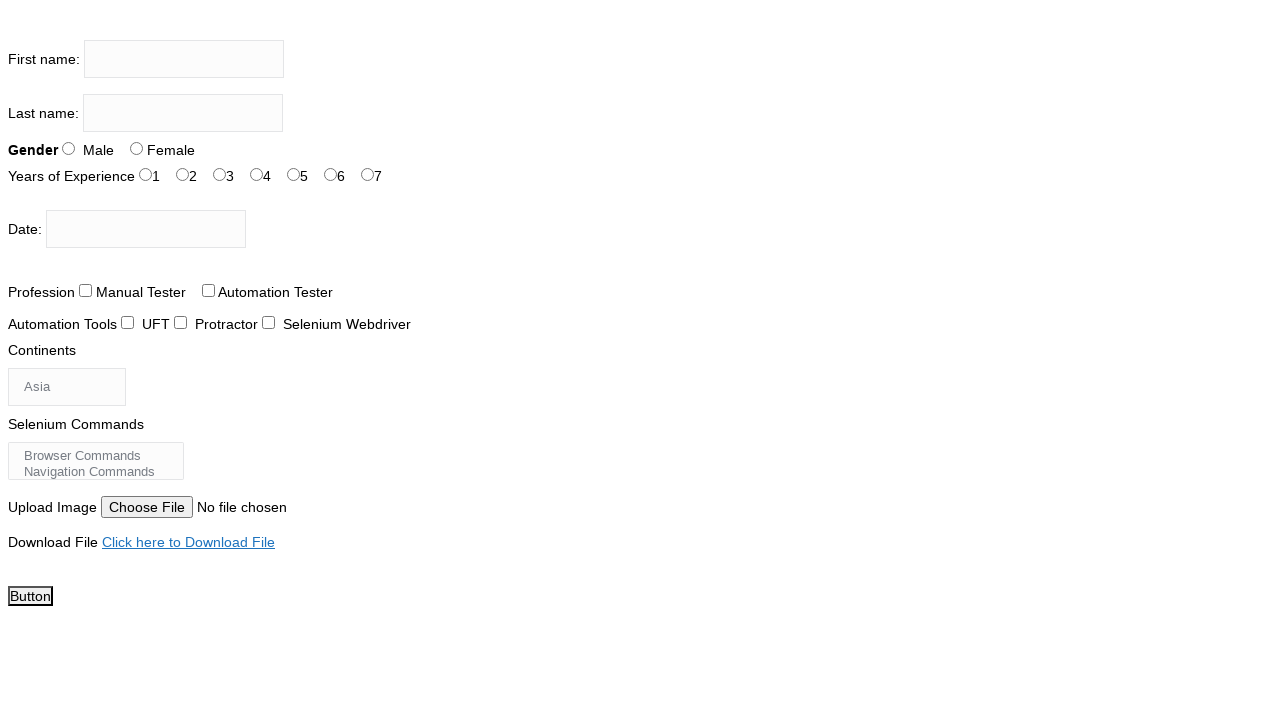

Located firstname input field
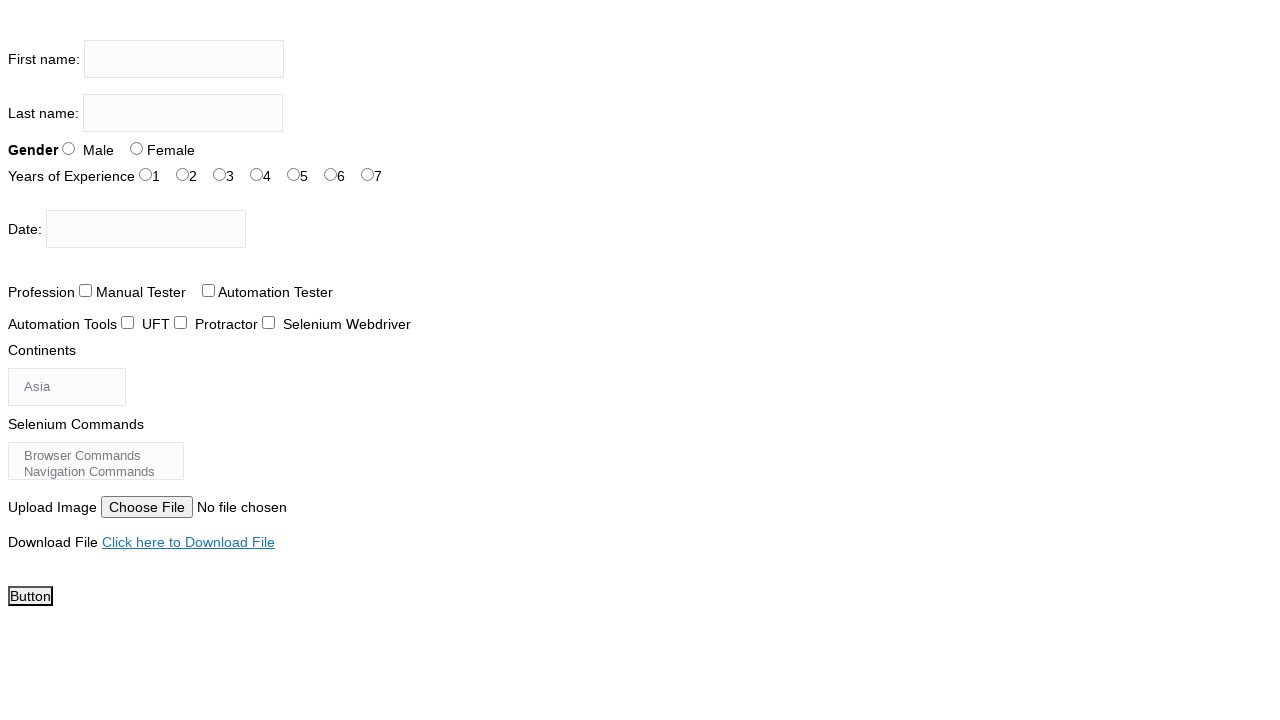

Filled firstname field with uppercase text 'POOJA UPPAL' using SHIFT key modifier on input[name='firstname']
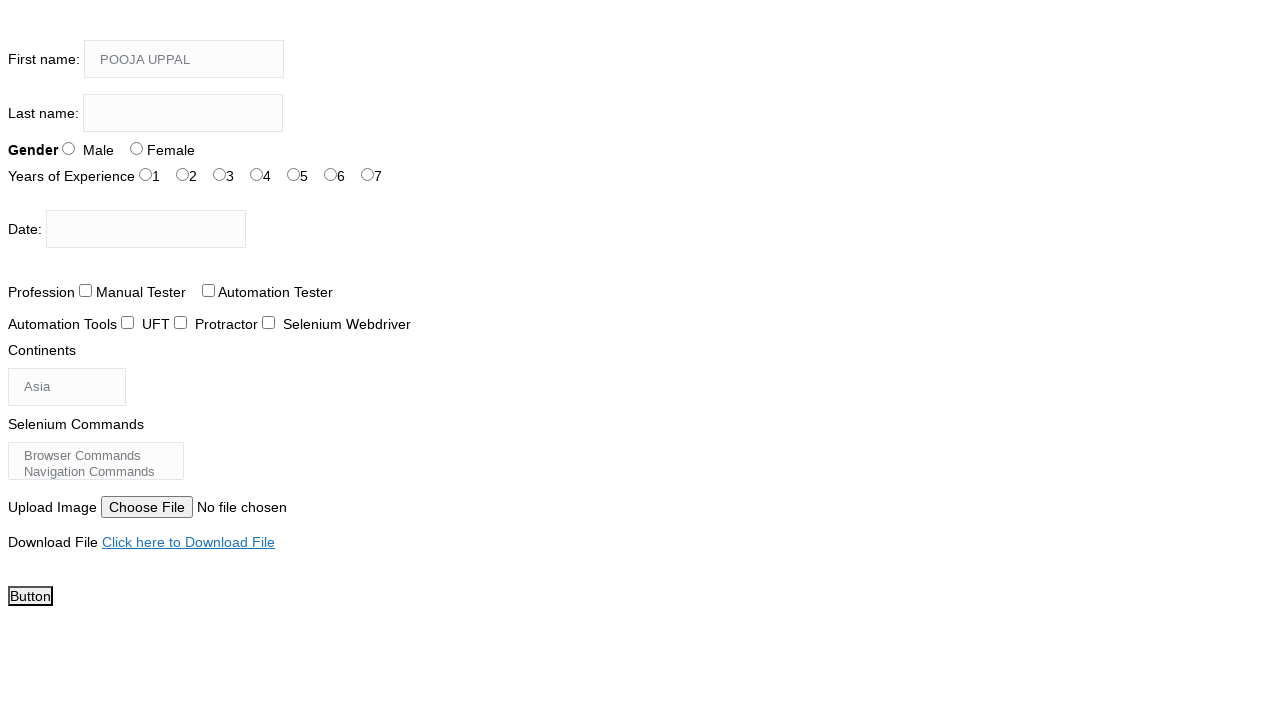

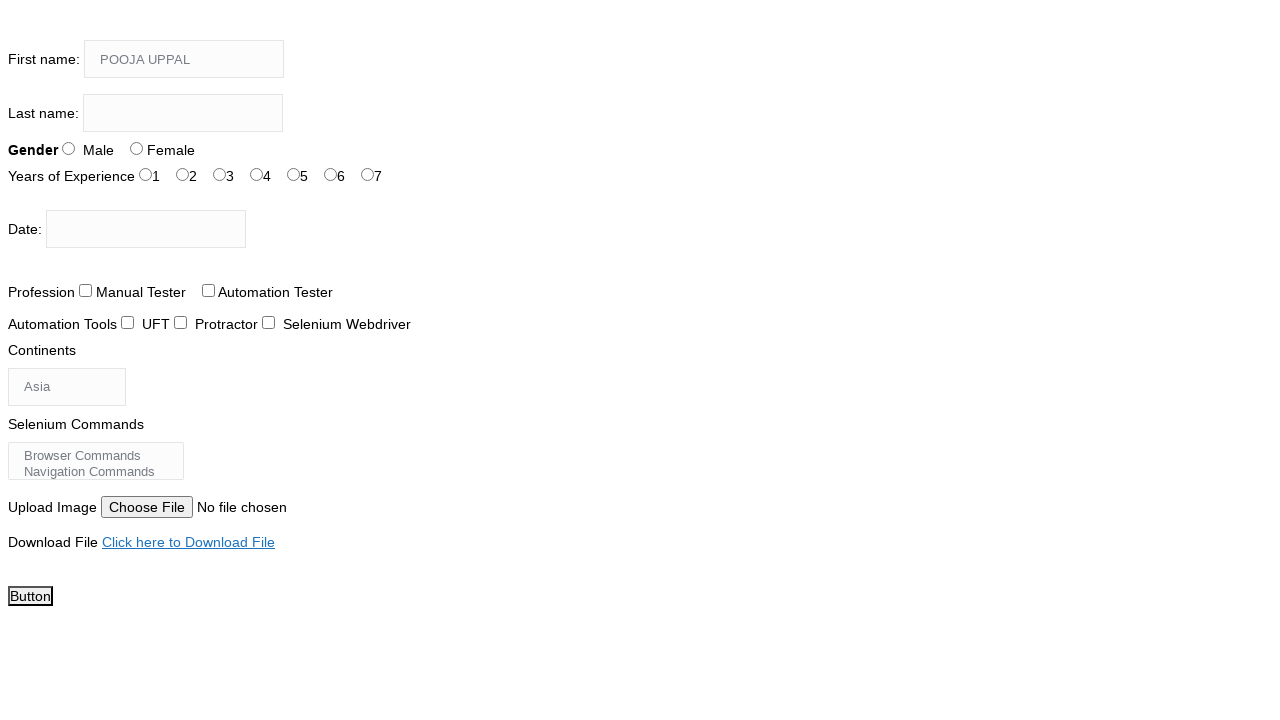